Tests scrolling functionality by slowly scrolling down the GitHub homepage

Starting URL: https://github.com/

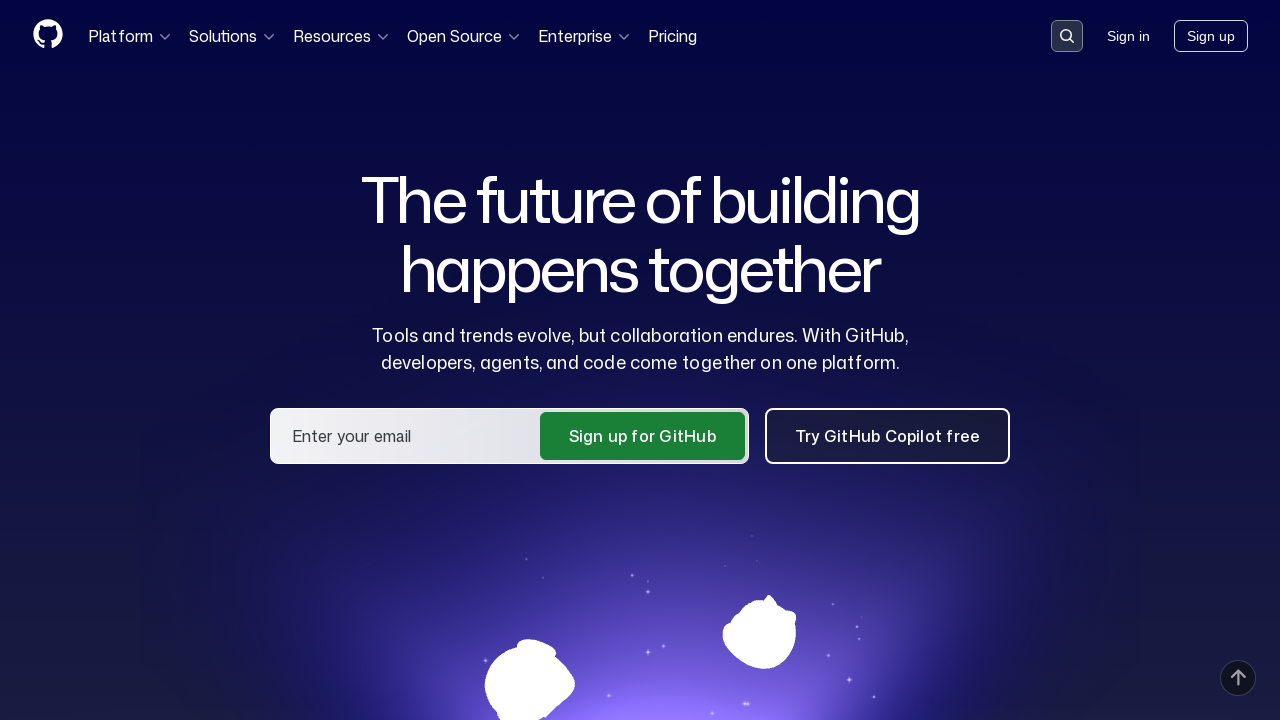

Scrolled down the GitHub homepage slowly in 2000px increments
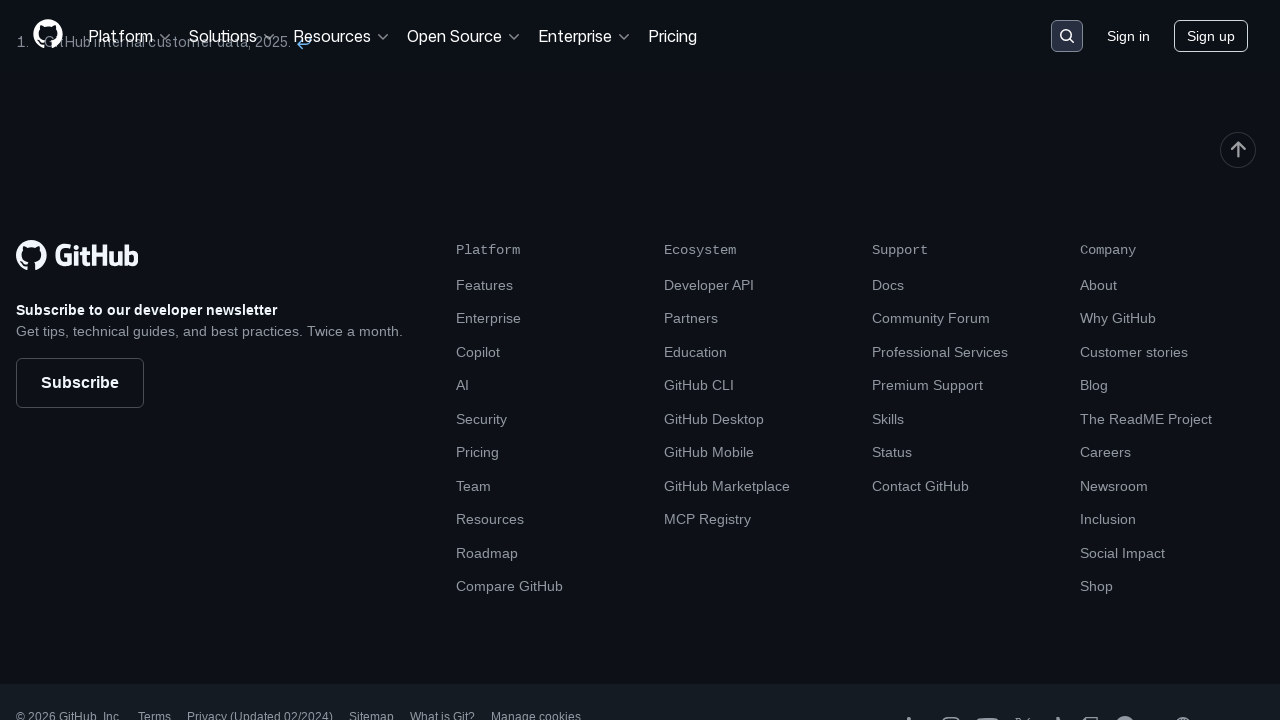

Waited 1 second for lazy-loaded content to load
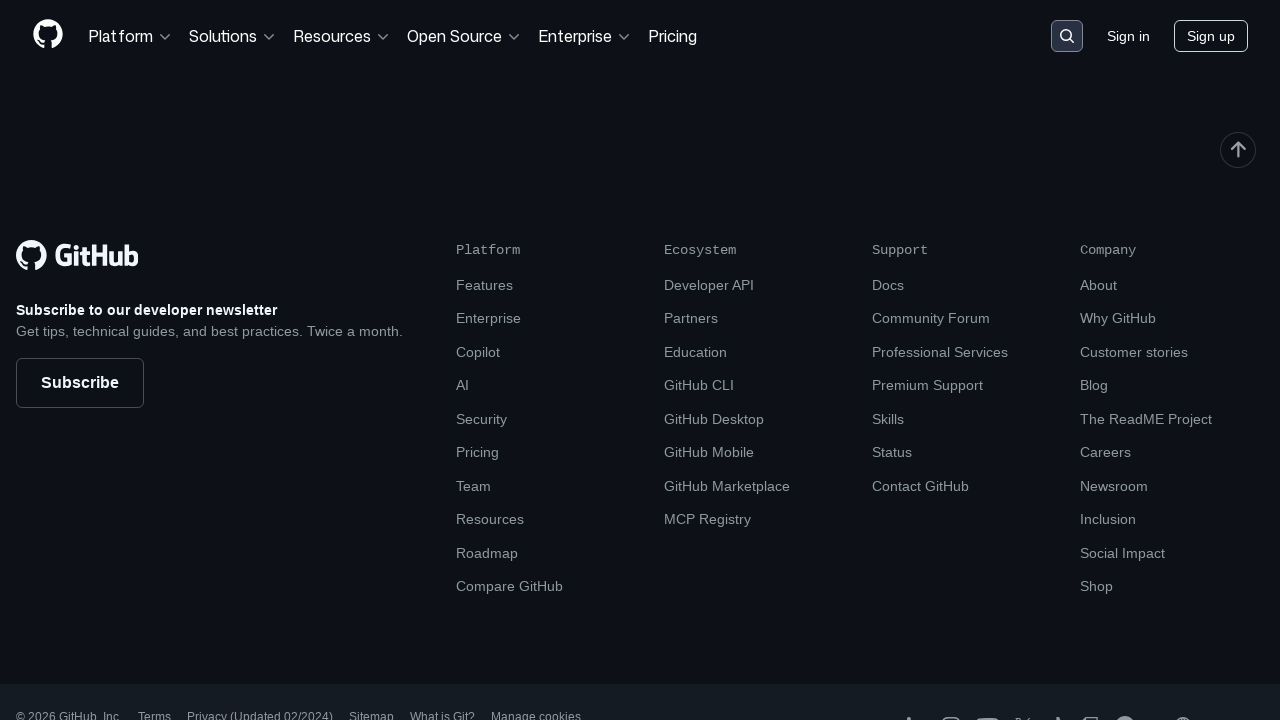

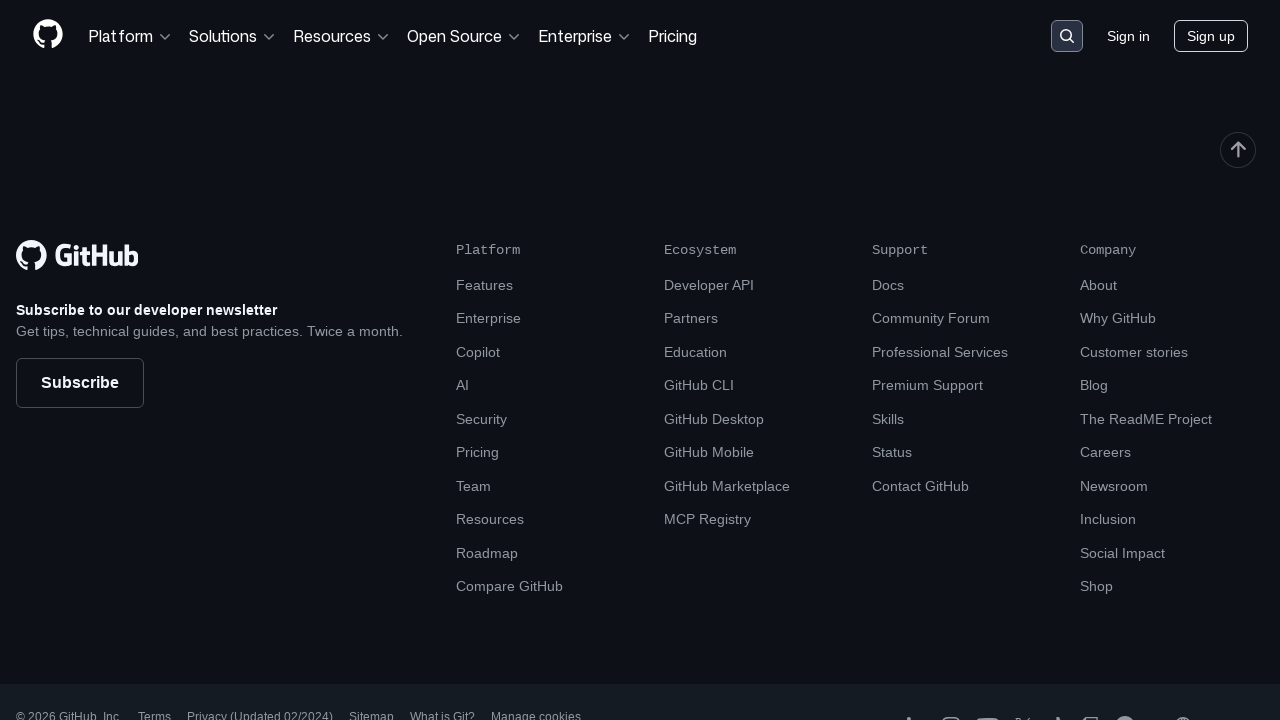